Tests three types of JavaScript alerts on a practice page: simple alert (accept), confirmation alert (accept), and prompt alert (enter text and accept)

Starting URL: https://letcode.in/alert

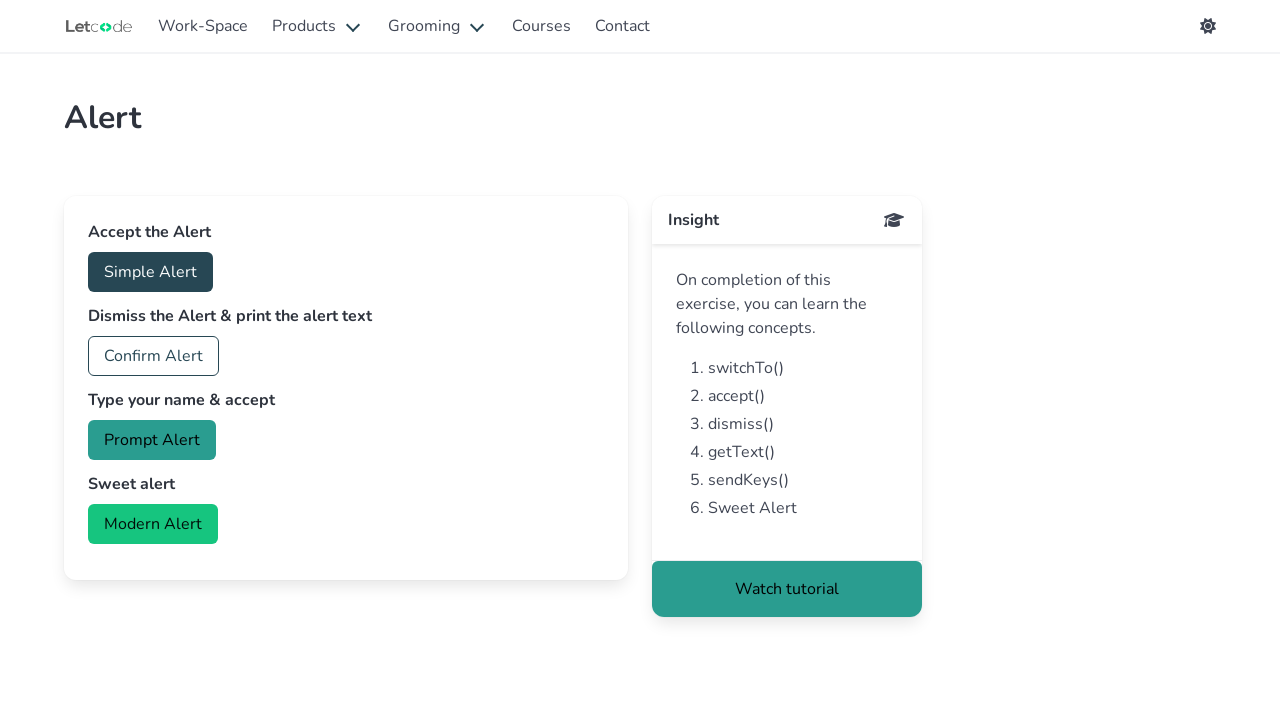

Navigated to alerts practice page
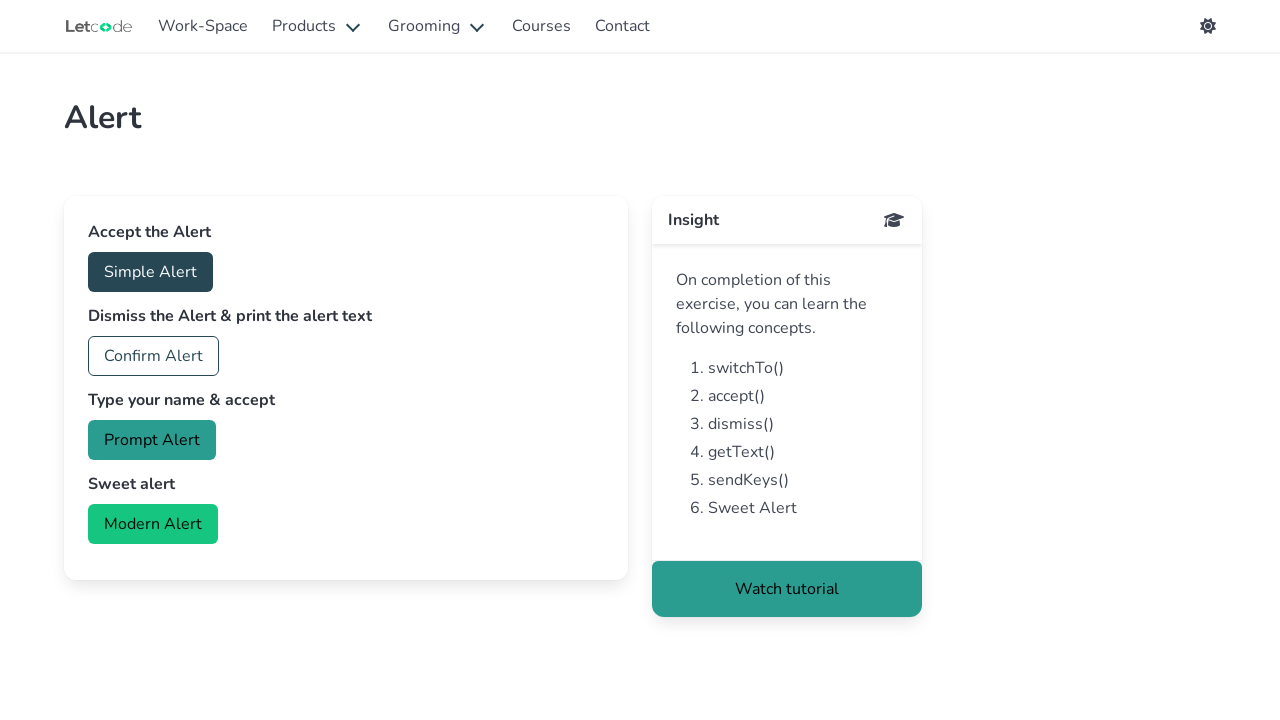

Clicked accept button for simple alert at (150, 272) on #accept
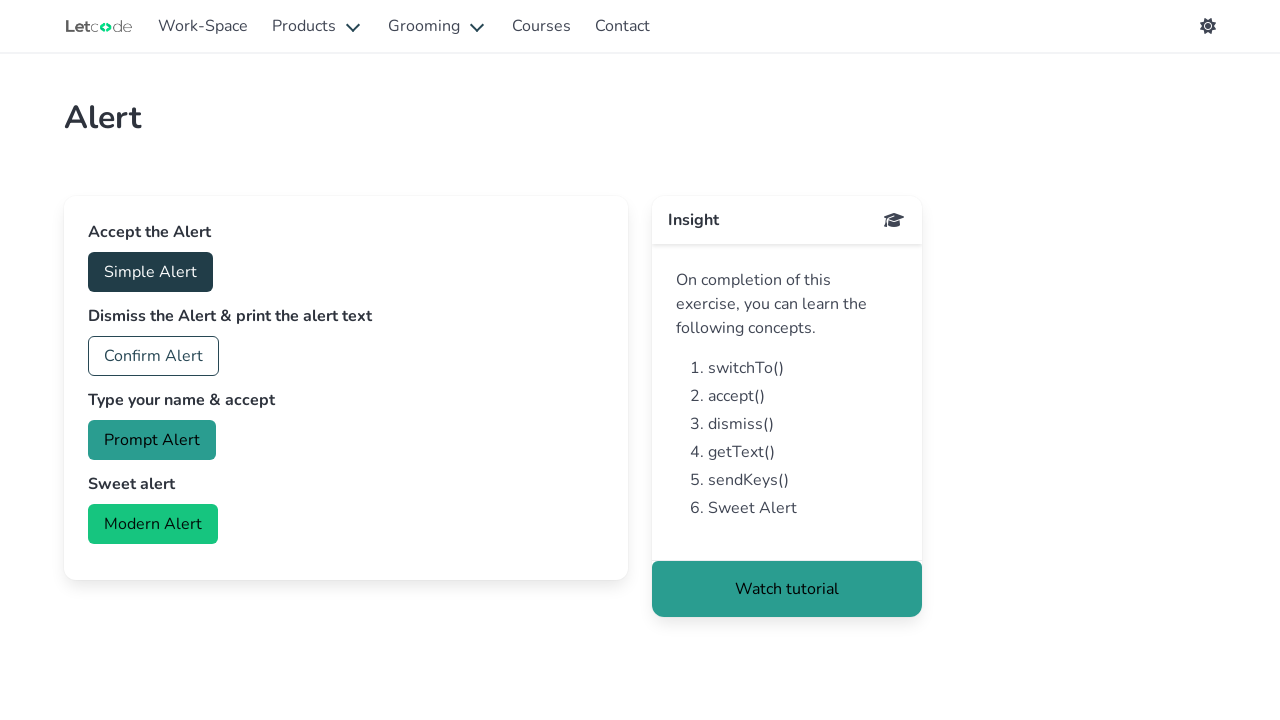

Waited 1 second after handling simple alert
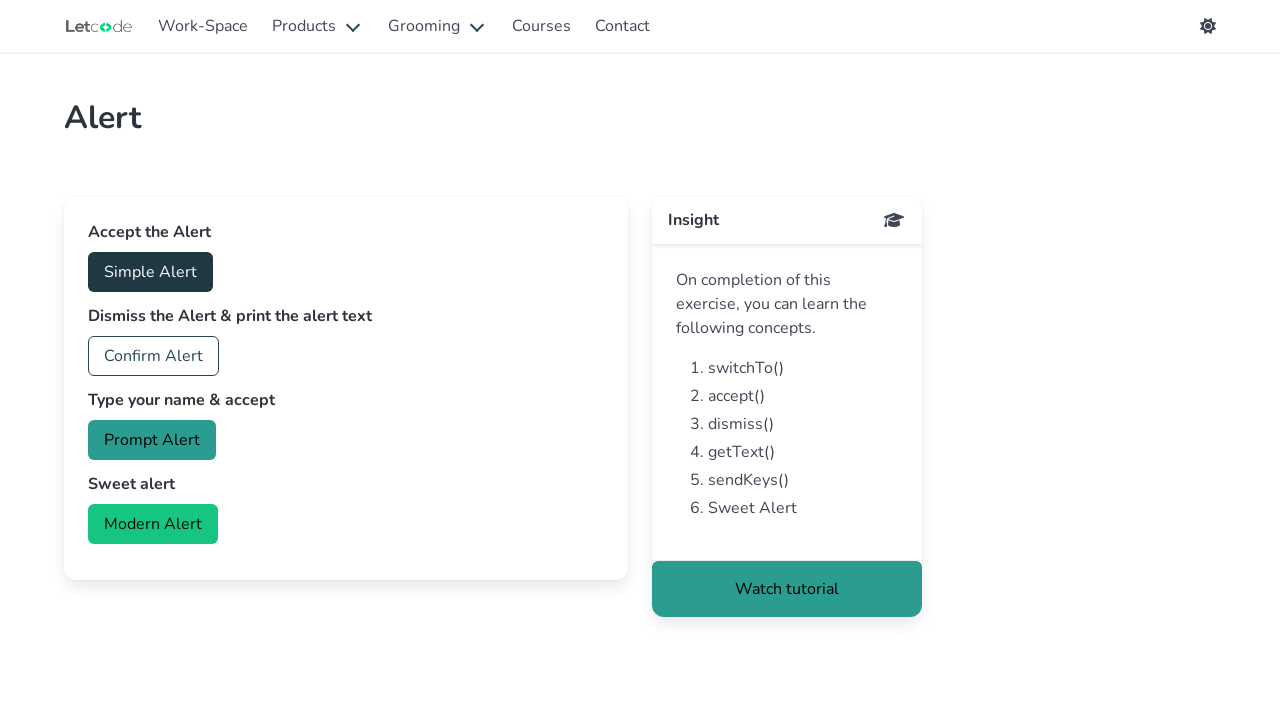

Clicked confirm button for confirmation alert at (154, 356) on #confirm
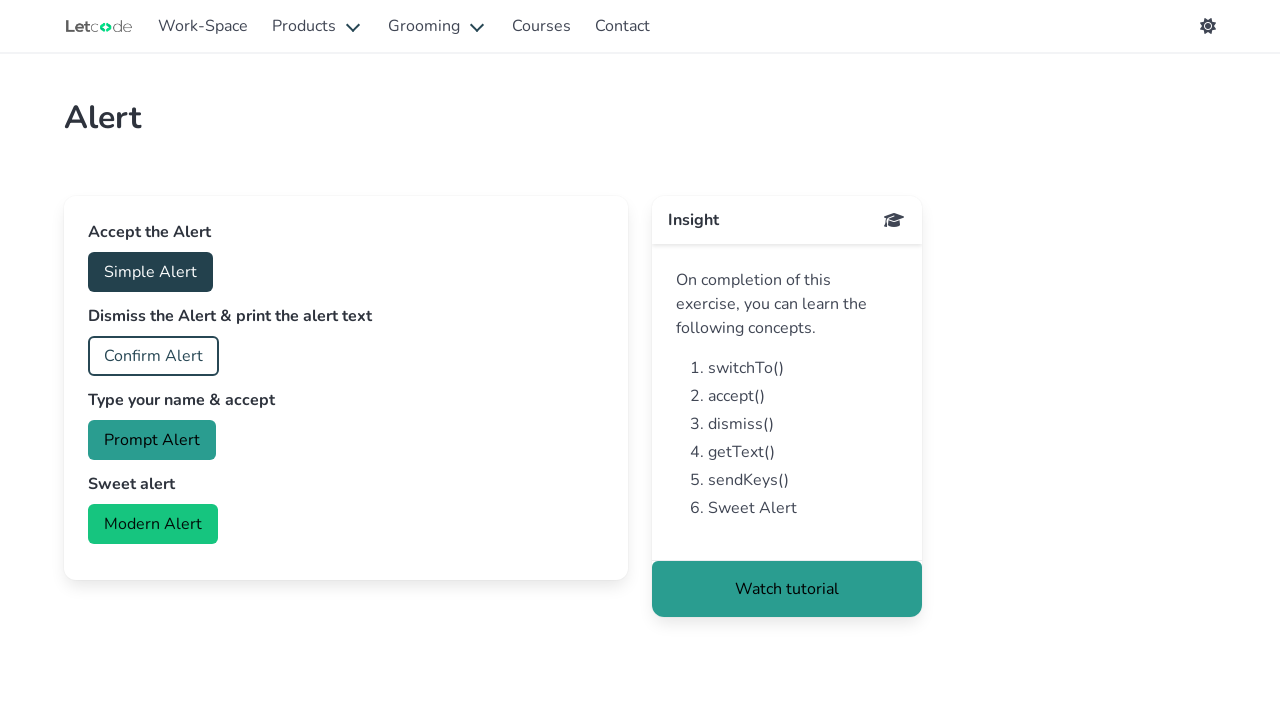

Waited 1 second after handling confirmation alert
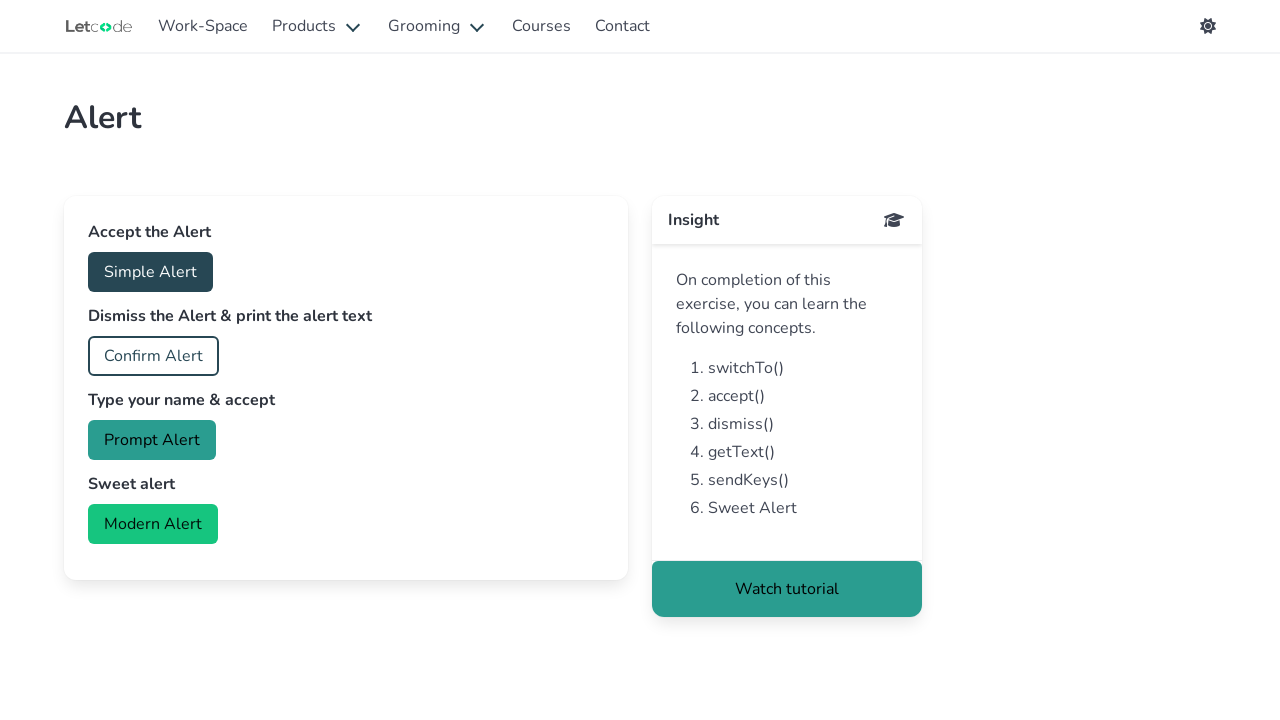

Clicked prompt button and entered 'hi' in prompt alert at (152, 440) on #prompt
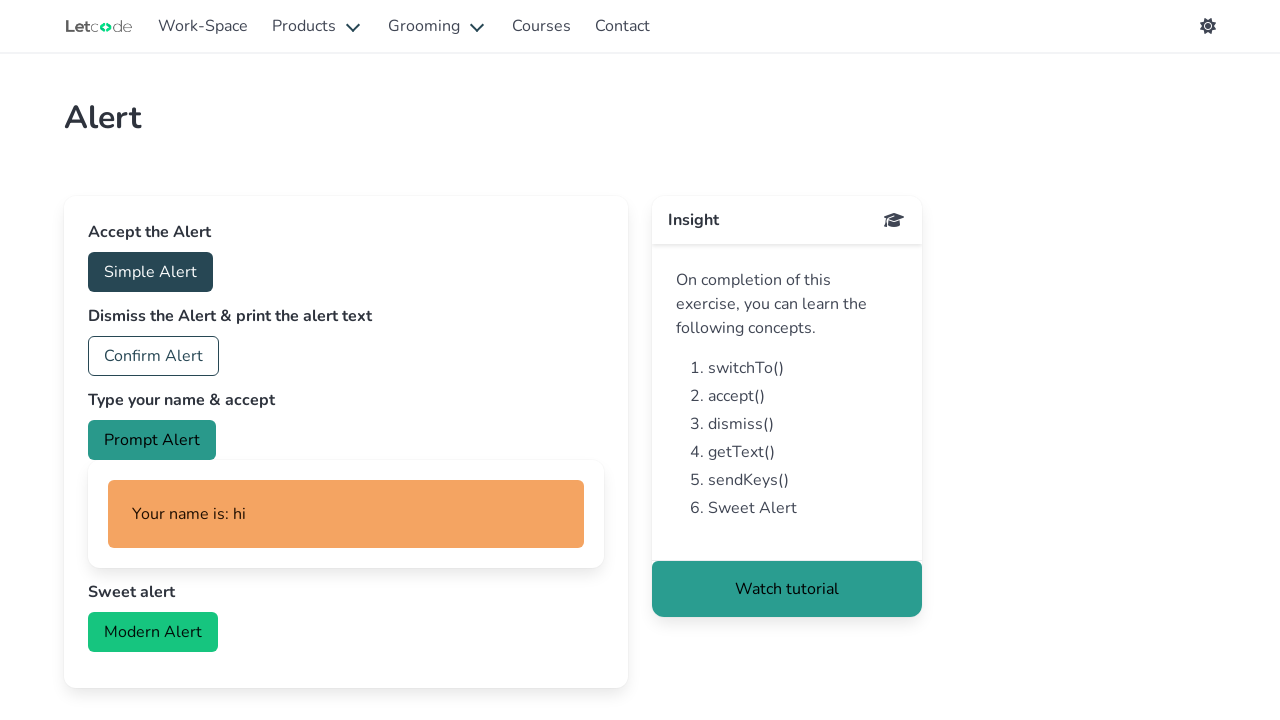

Waited 1 second after handling prompt alert
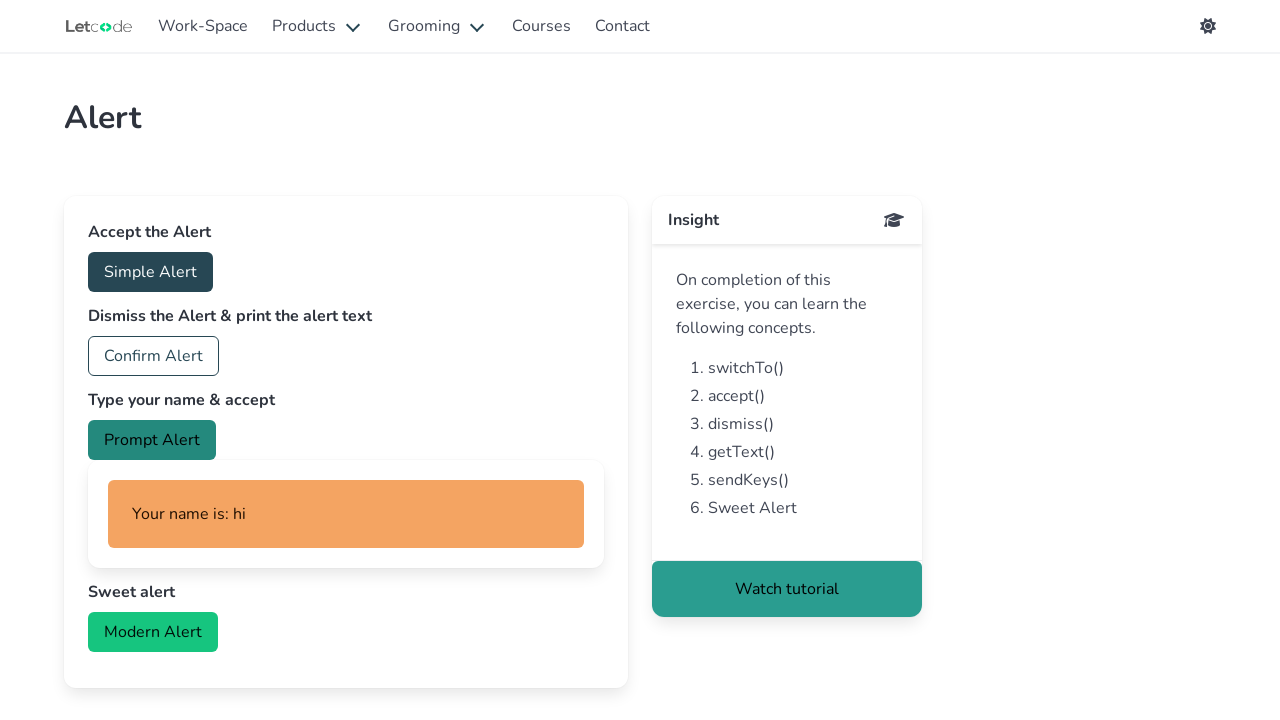

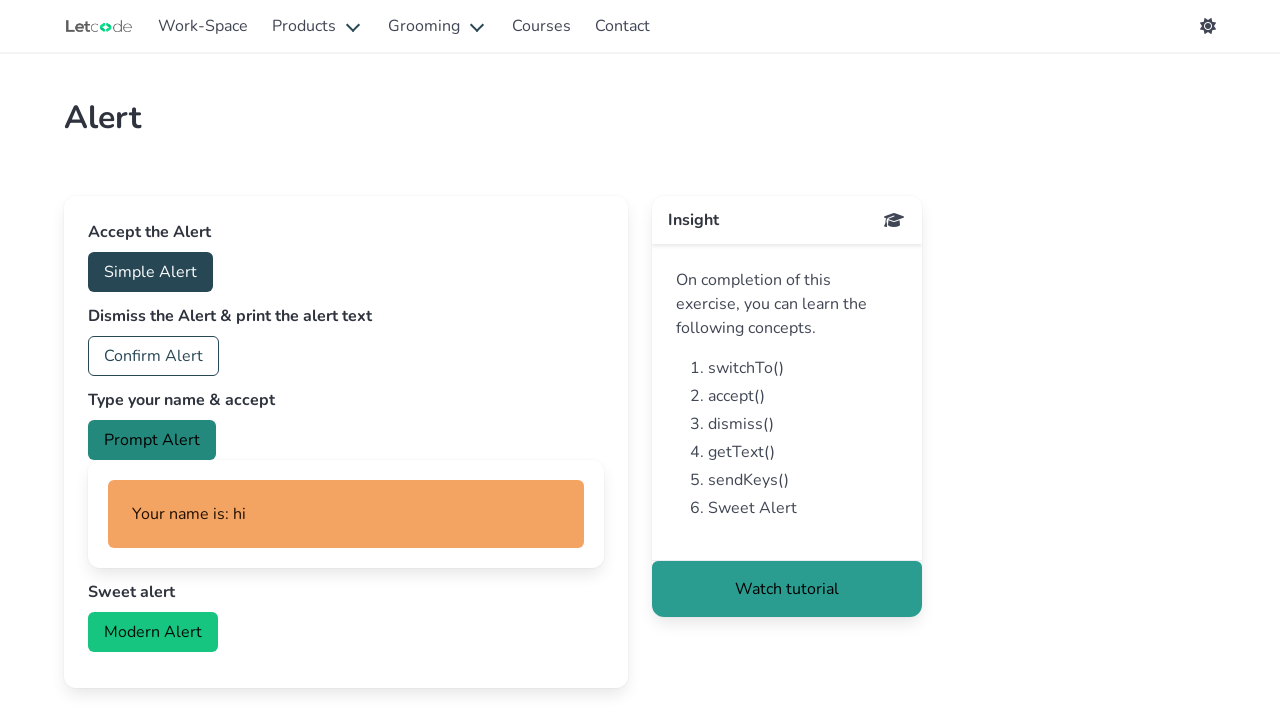